Tests the product filter functionality on Indie Hackers by interacting with collapsible filter elements - clicking to open/close filters and selecting filter options.

Starting URL: https://www.indiehackers.com/products?minRevenue=1&techSkills=code

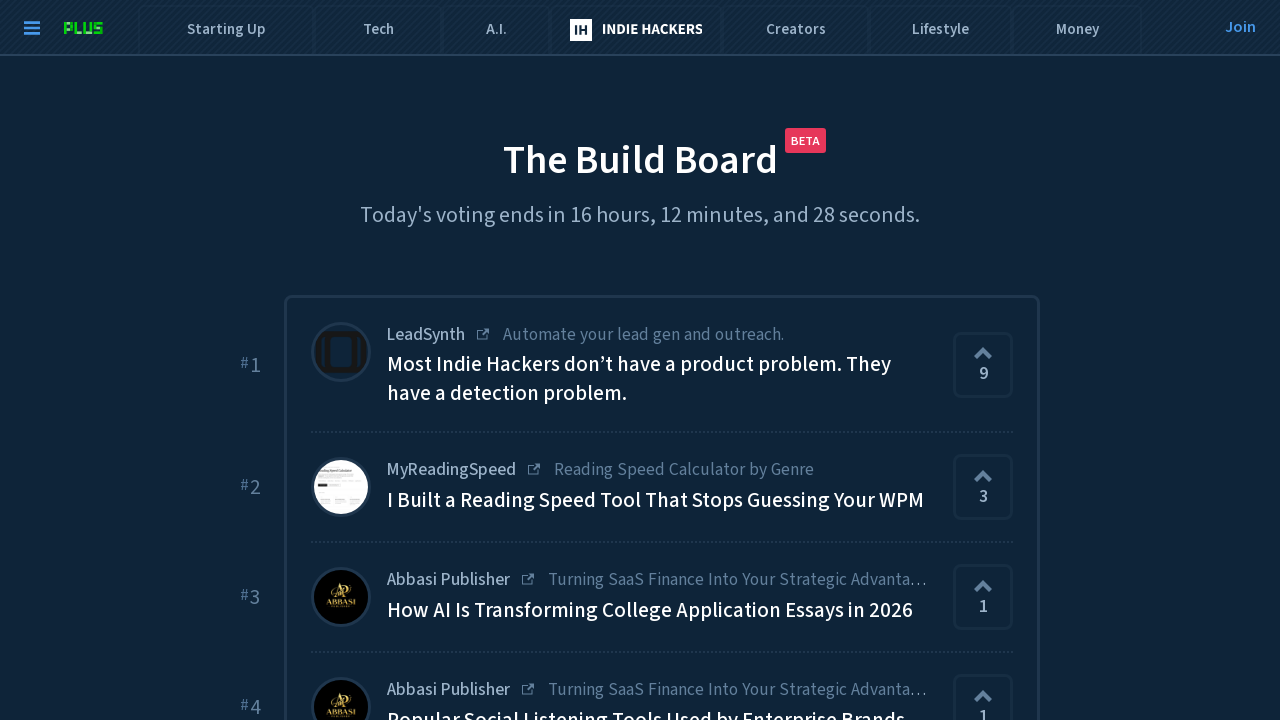

Waited for active collapsible filters to be visible
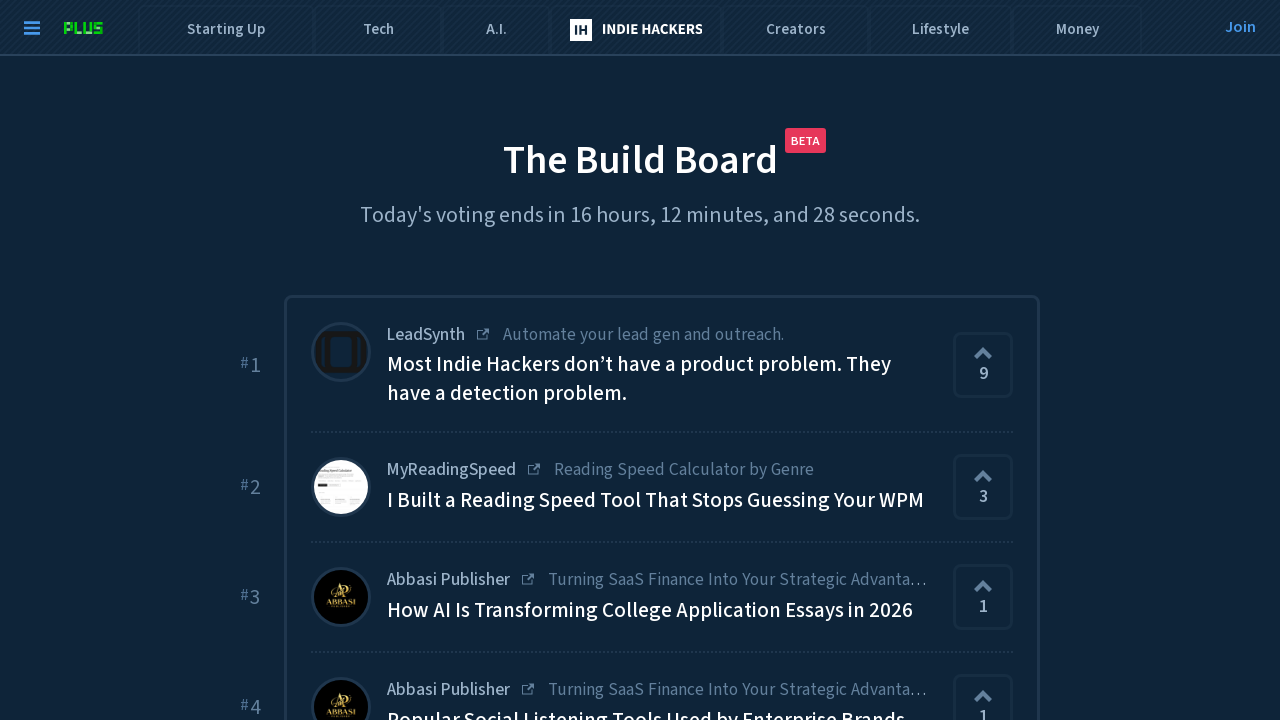

Clicked on active collapsible filter to expand it at (126, 361) on .collapsible-filters--active
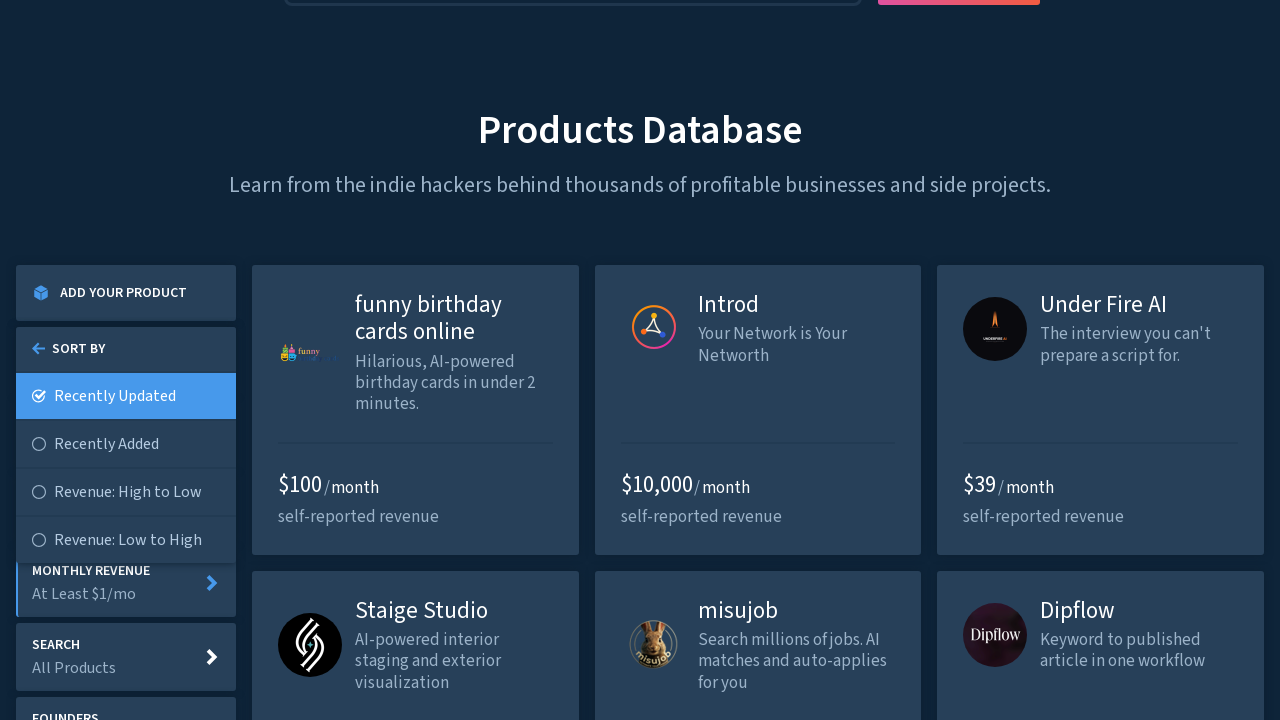

Clicked on selected filter option at (126, 397) on .collapsible-filters__option--selected
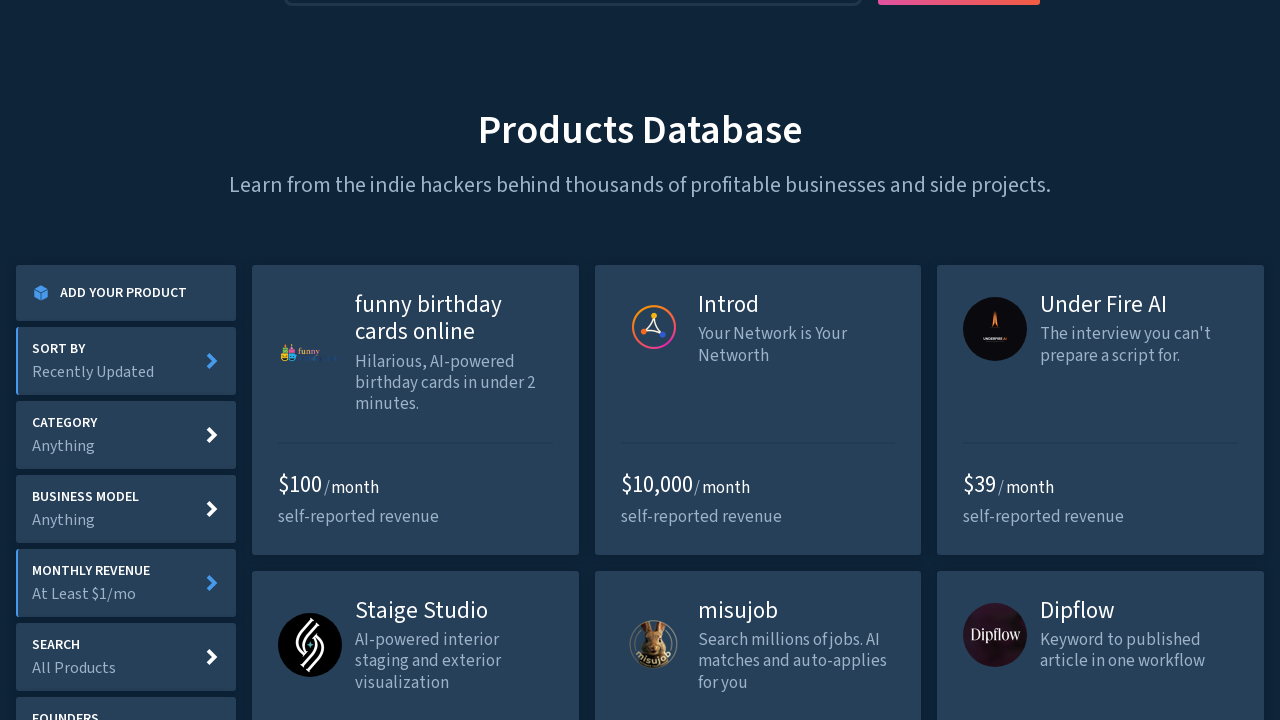

Waited for product cards to load after filter changes
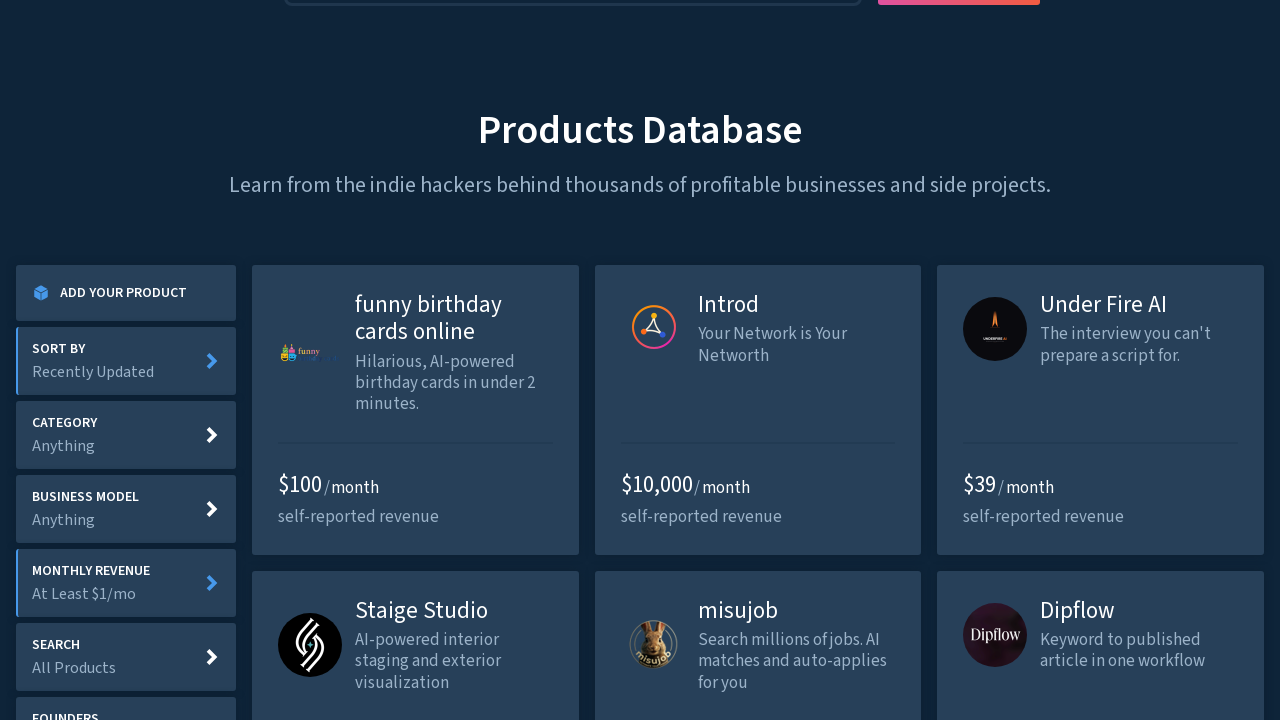

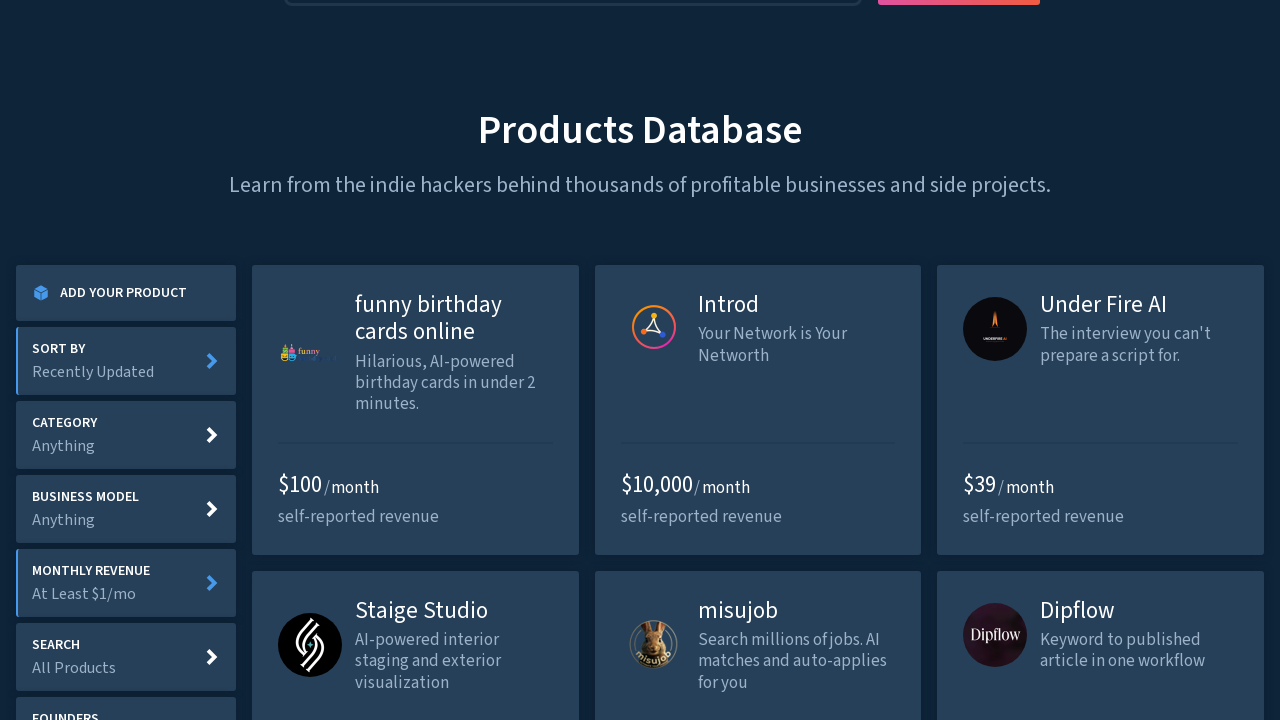